Tests multiple window handling by opening a new window through a link click and switching between parent and child windows

Starting URL: https://the-internet.herokuapp.com/

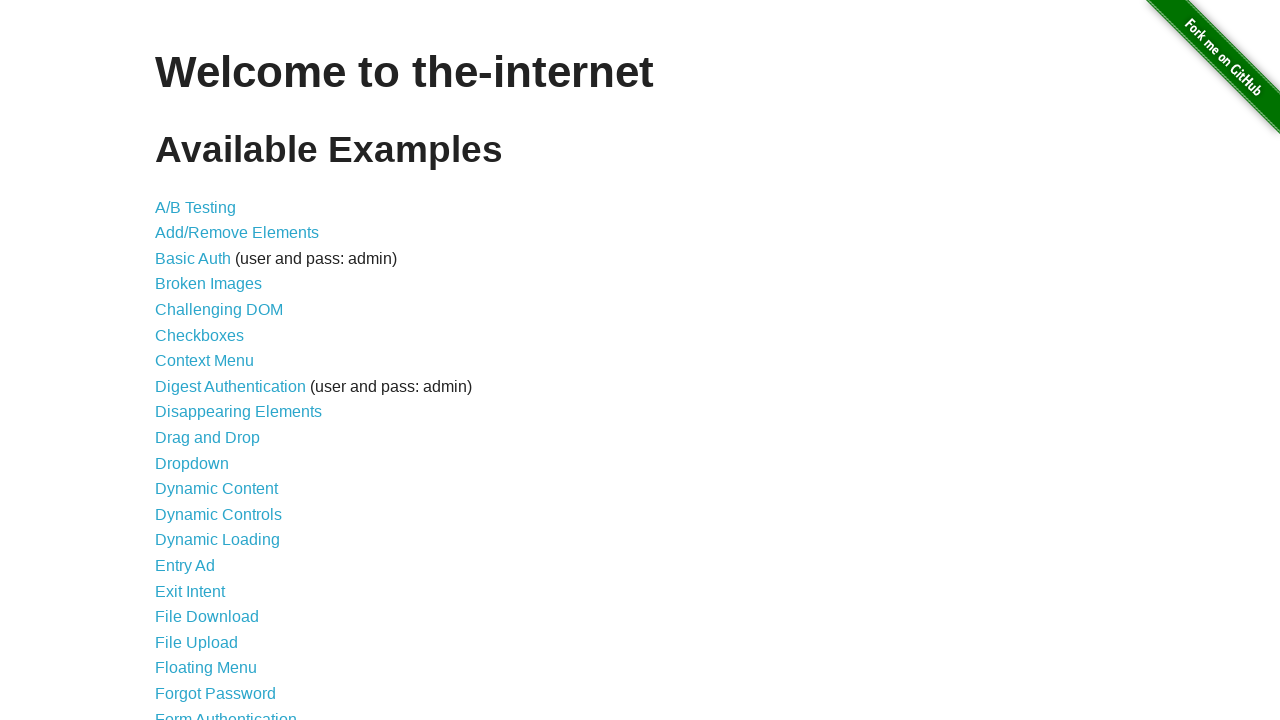

Clicked 'Multiple Windows' link to navigate to the multiple windows page at (218, 369) on text=Multiple Windows
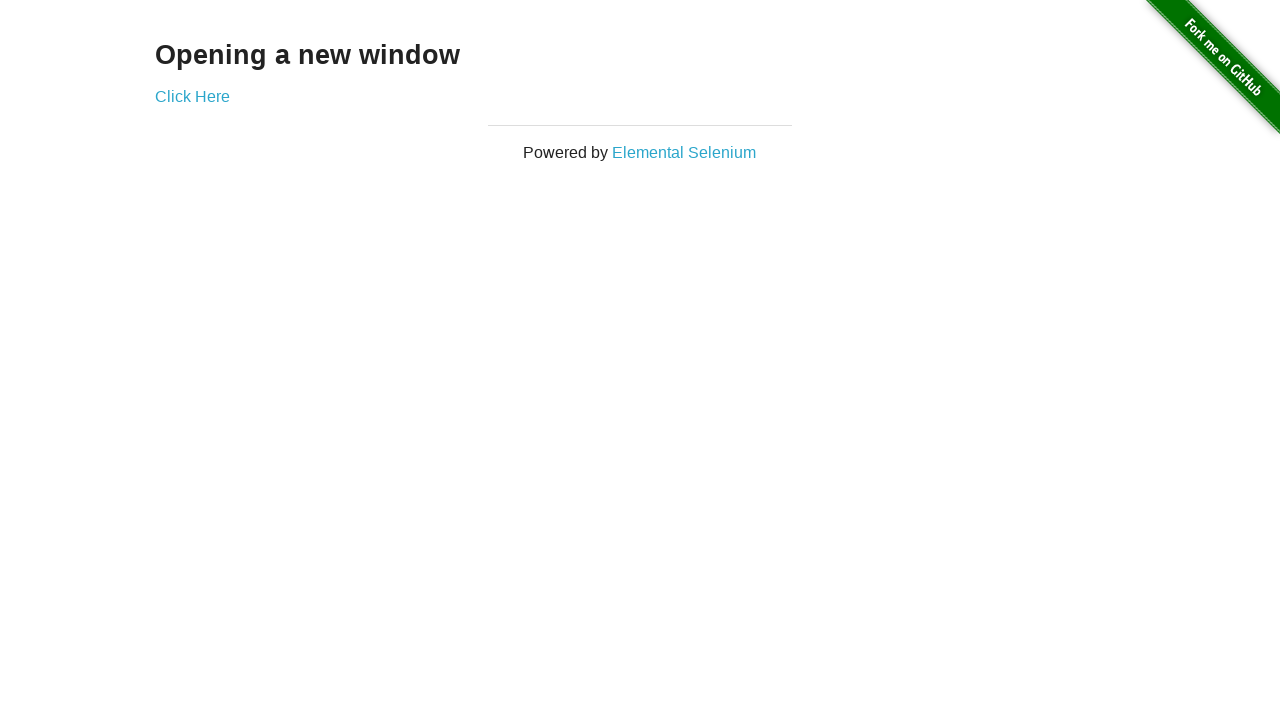

Waited for new window link selector to be available
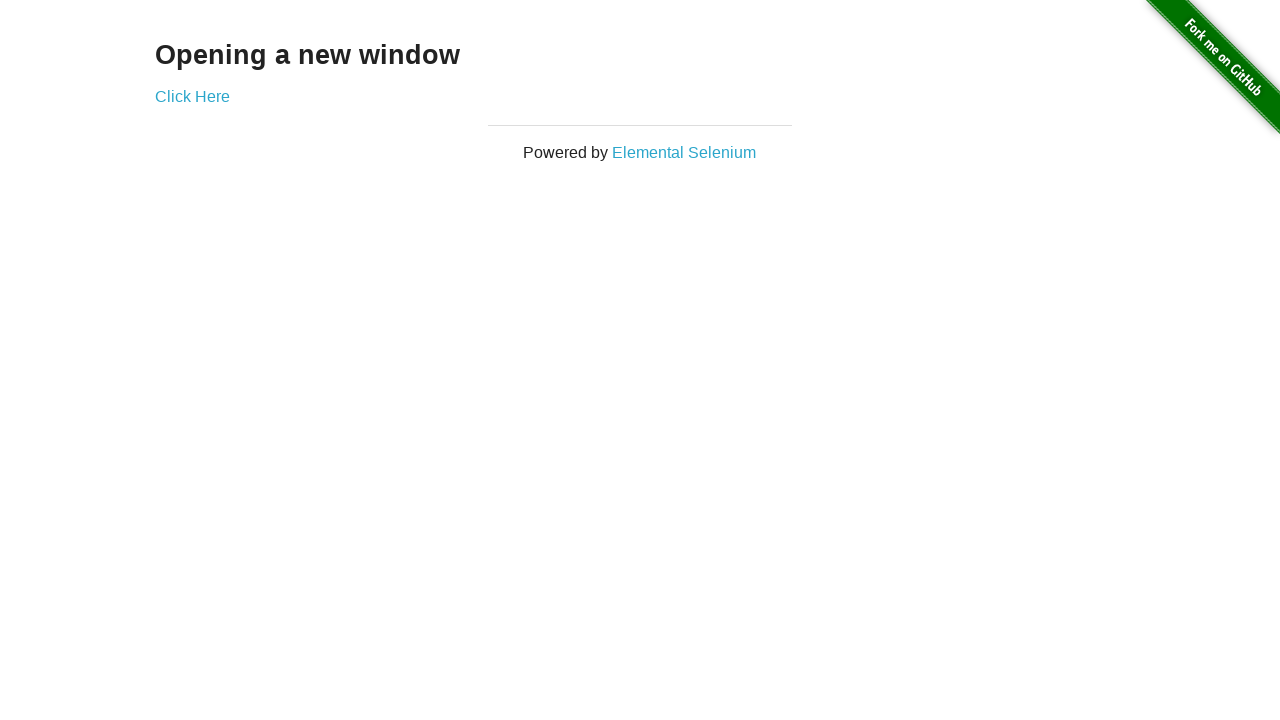

Clicked link to open new window at (192, 96) on a[href*='windows']
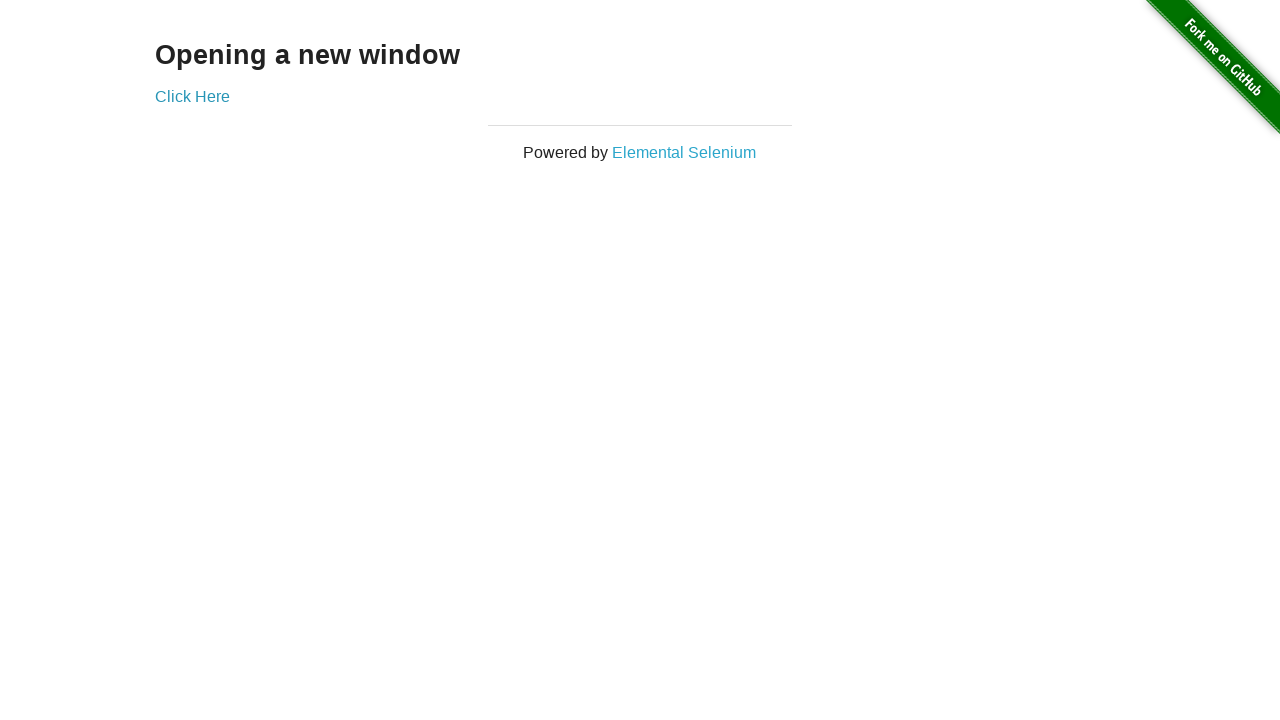

New window opened and captured
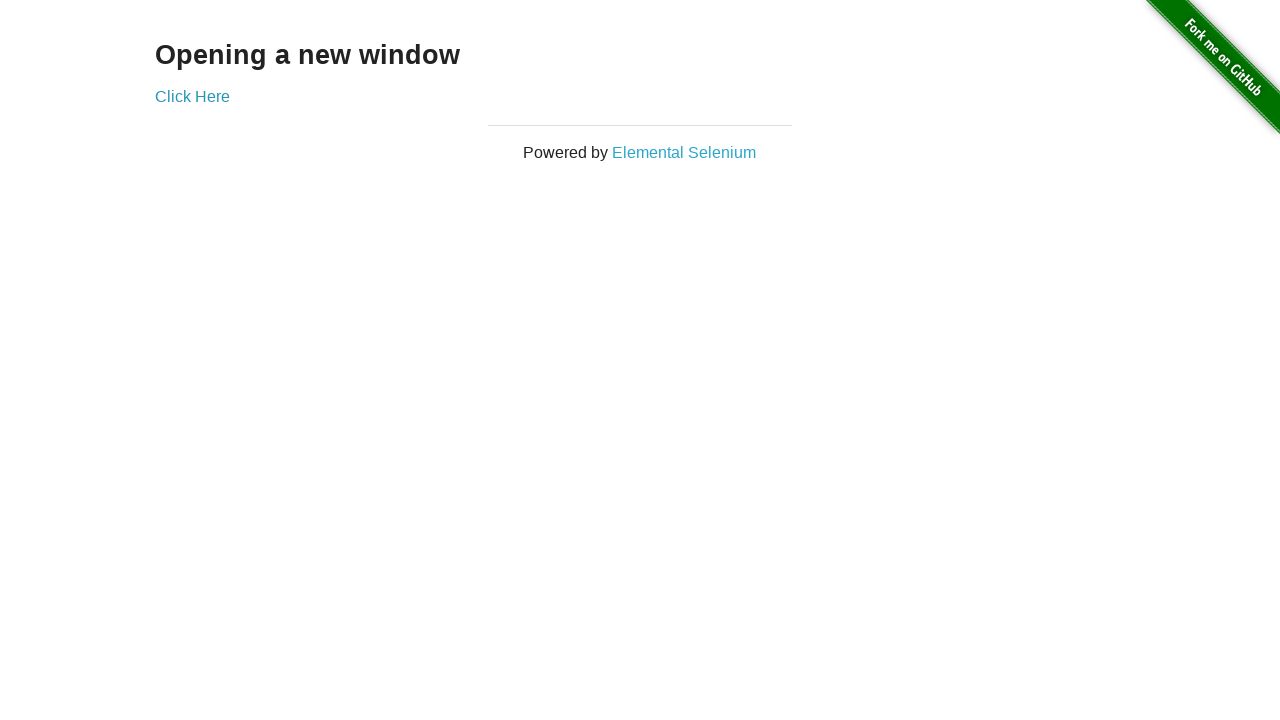

New page finished loading
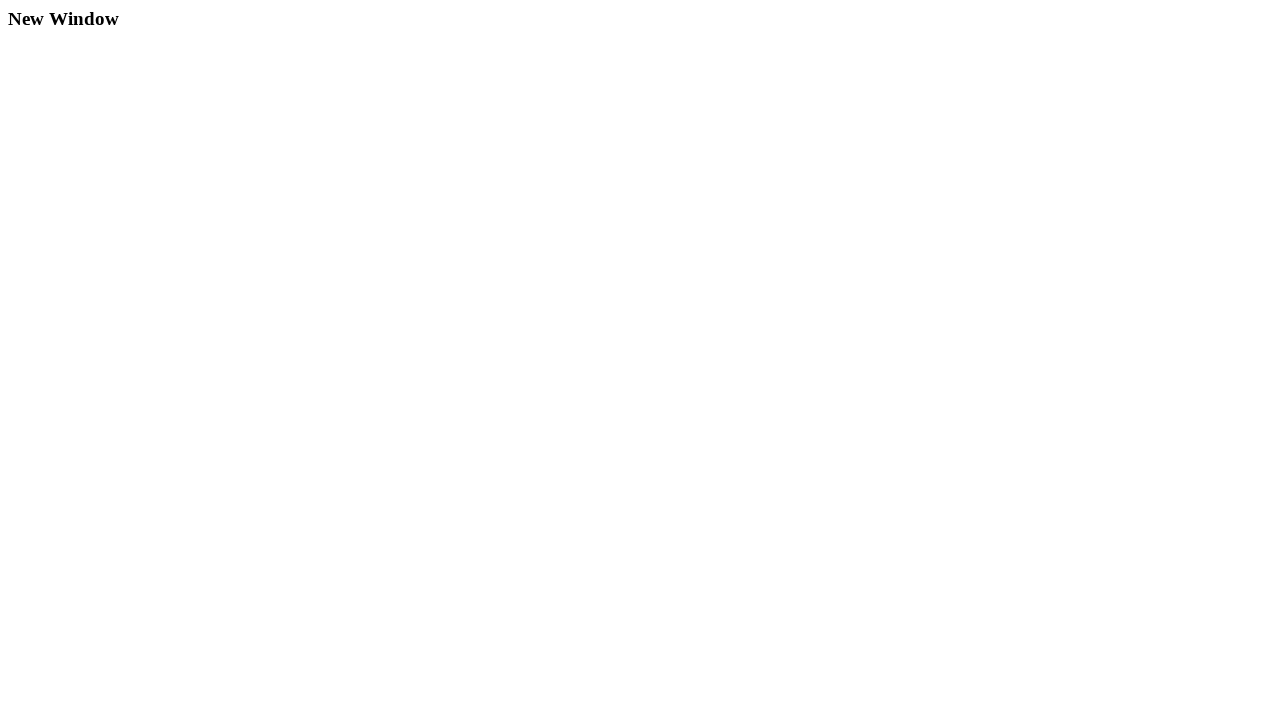

Retrieved text from new window: 'New Window'
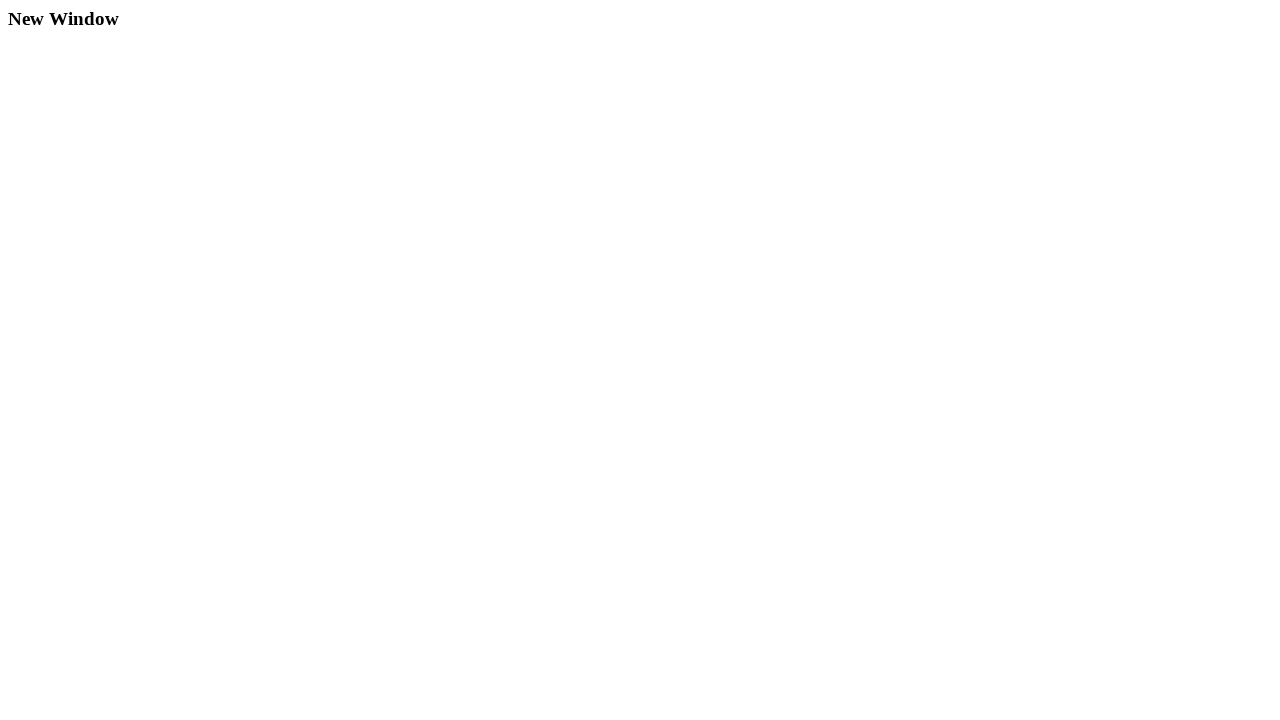

Retrieved text from original window: 'Opening a new window'
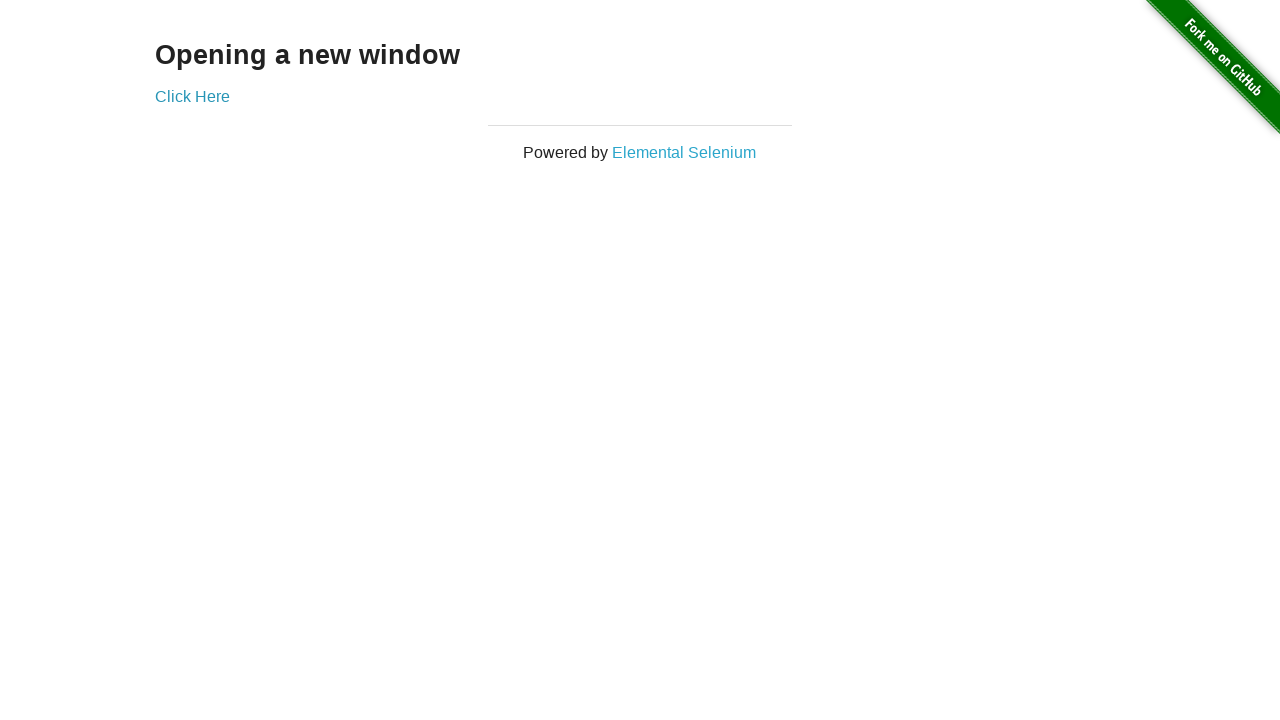

Closed the new window
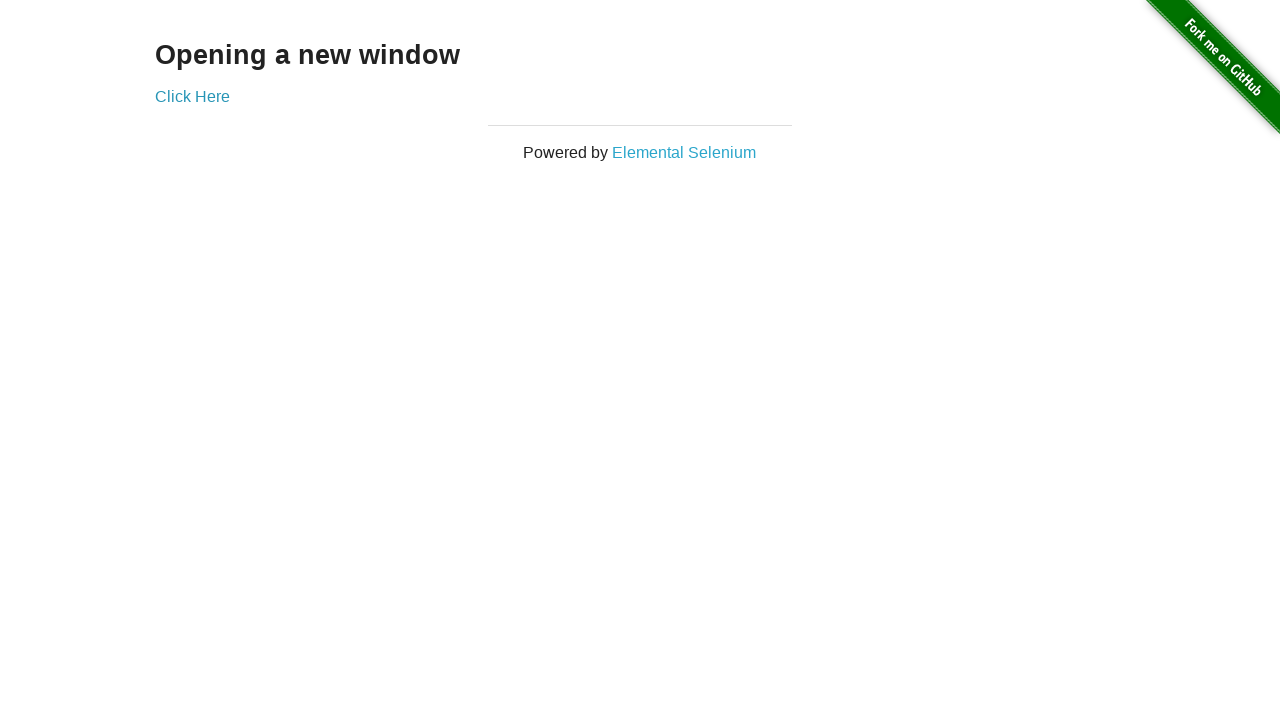

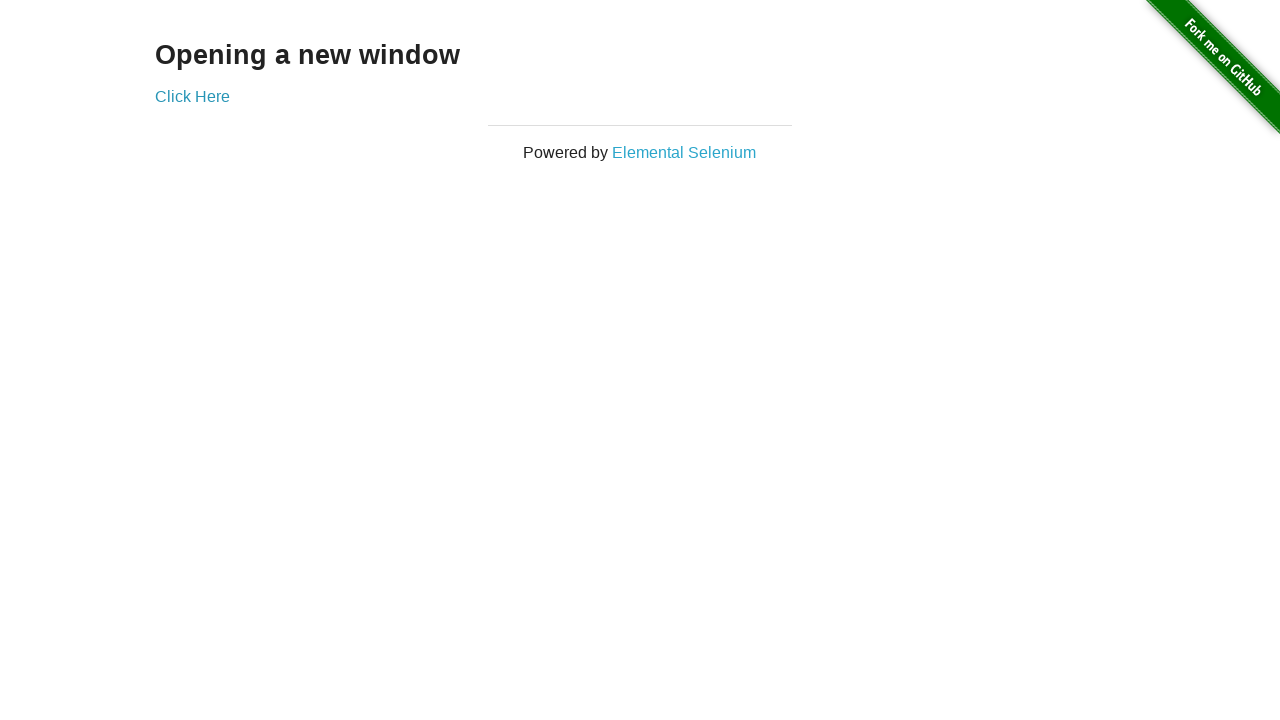